Tests text input functionality by scrolling to and filling the autosuggest textbox

Starting URL: https://www.letskodeit.com/practice

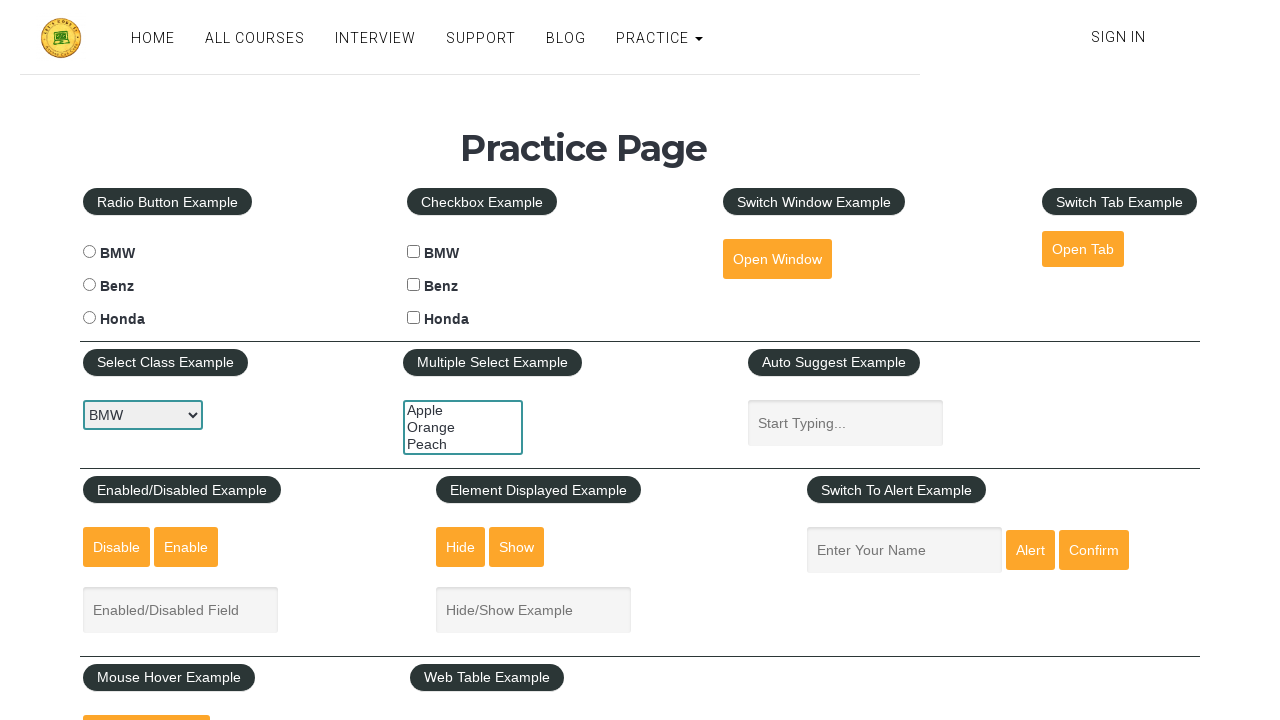

Scrolled down 1000px to make autosuggest textbox visible
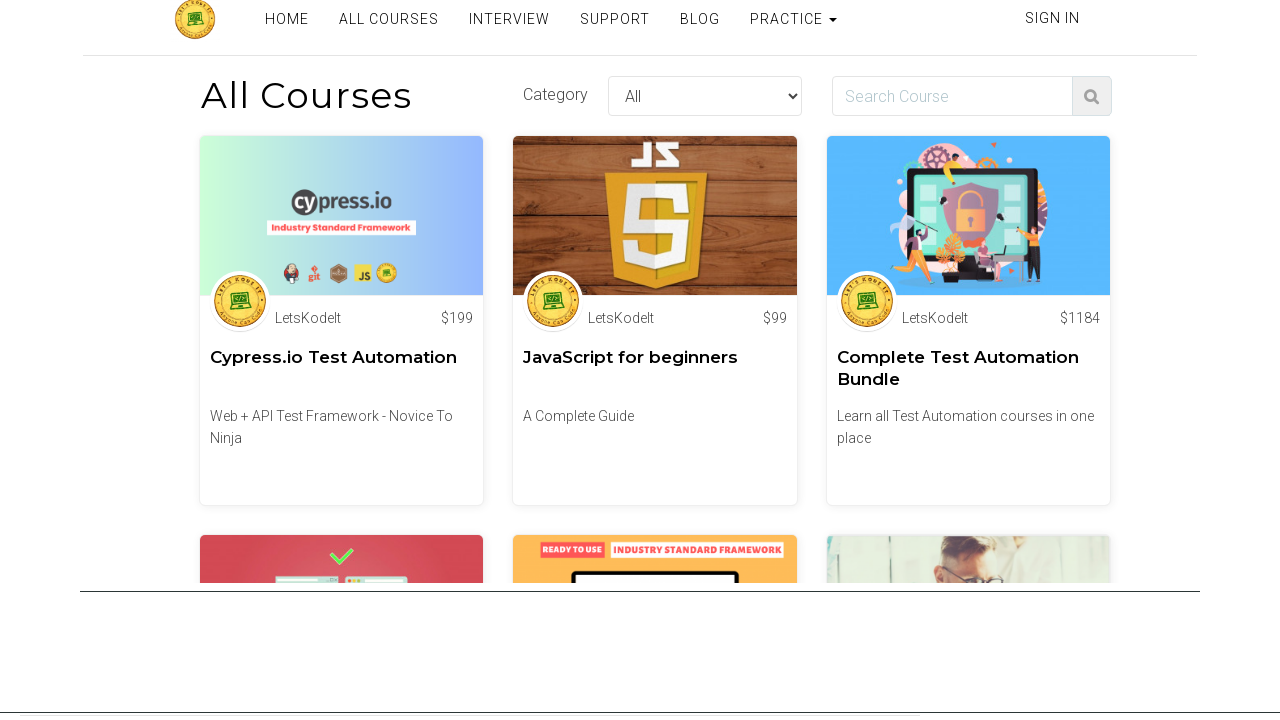

Filled autosuggest textbox with 'Hello, Selenium!' on #autosuggest
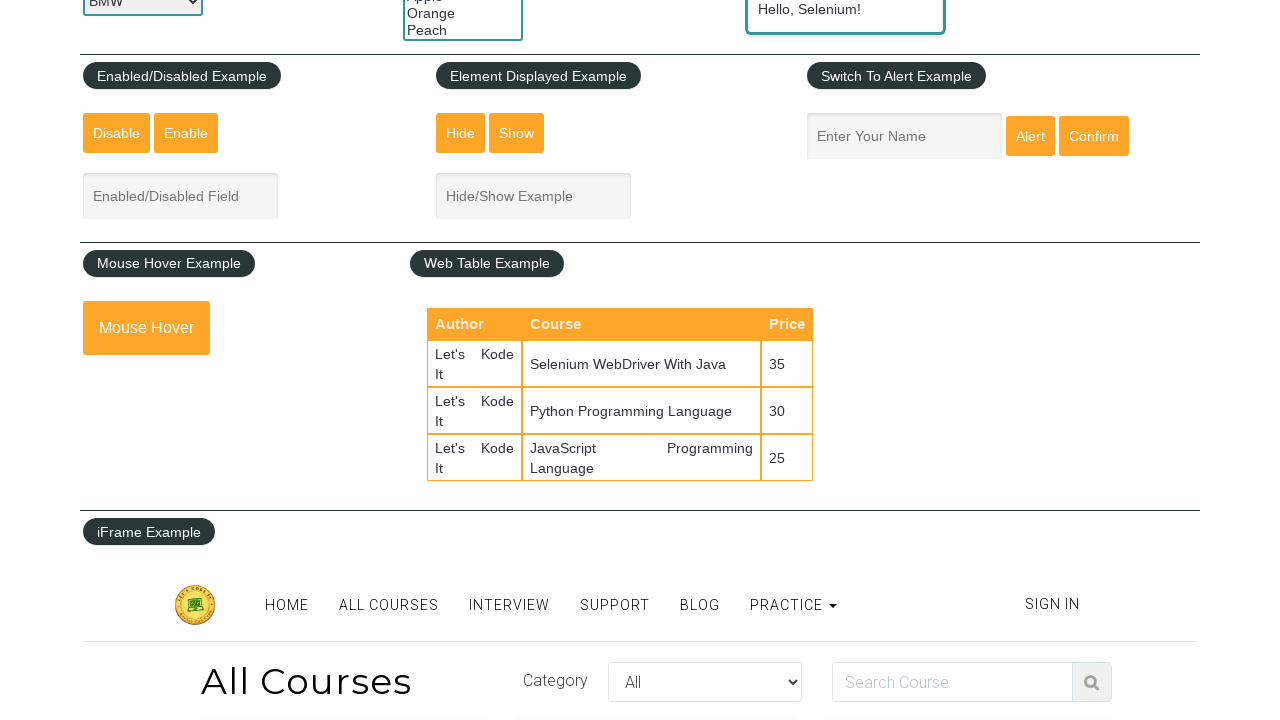

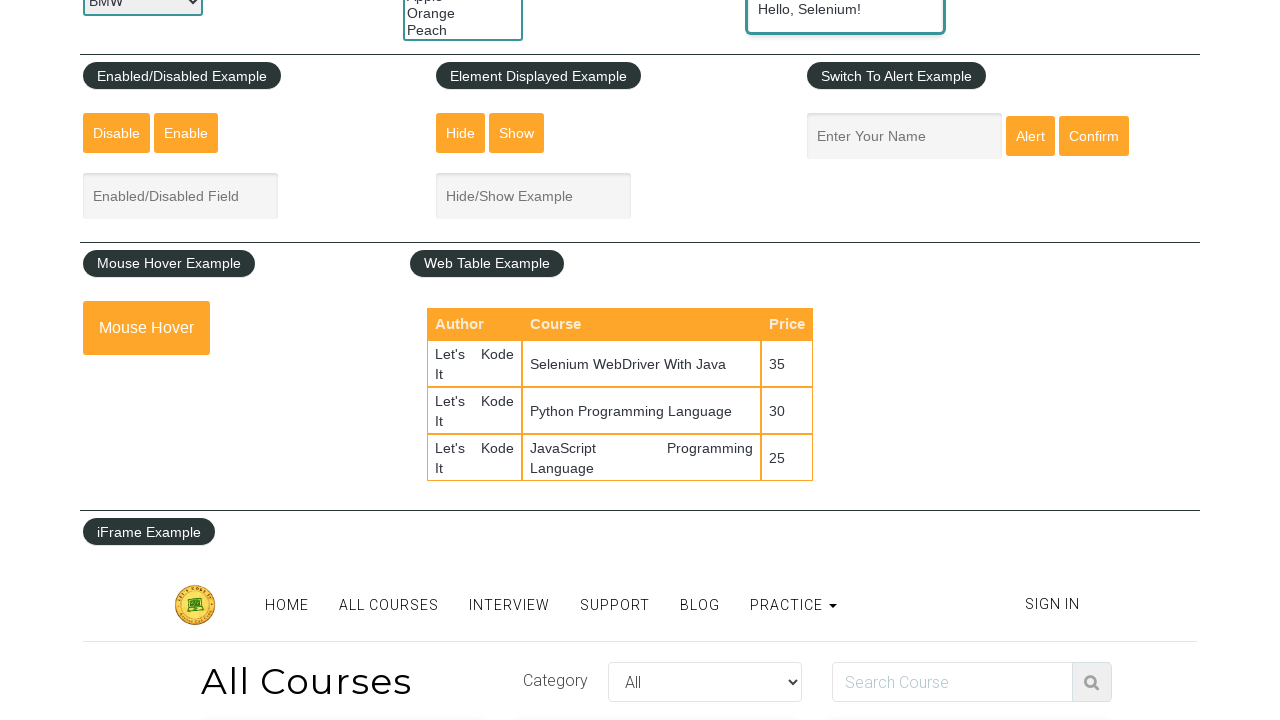